Tests that the Guru99 homepage loads correctly by verifying the page title matches the expected value "Meet Guru99"

Starting URL: http://www.guru99.com/

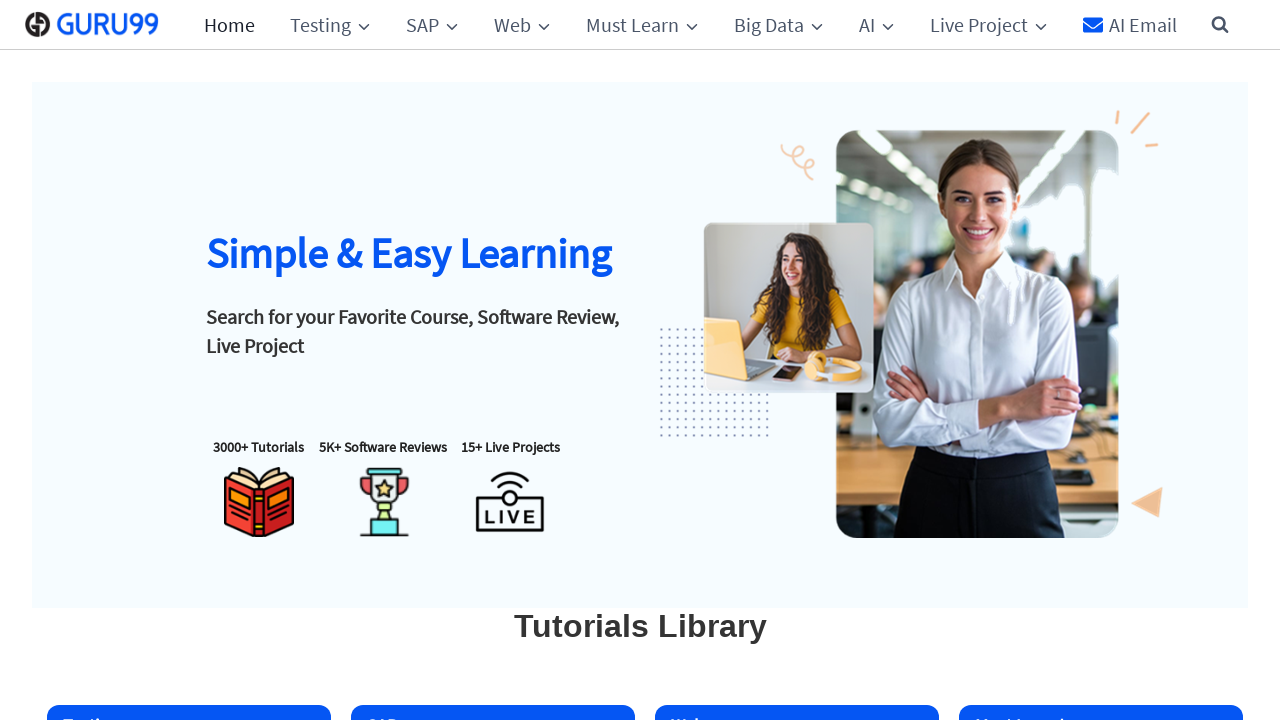

Set viewport size to 1920x1080
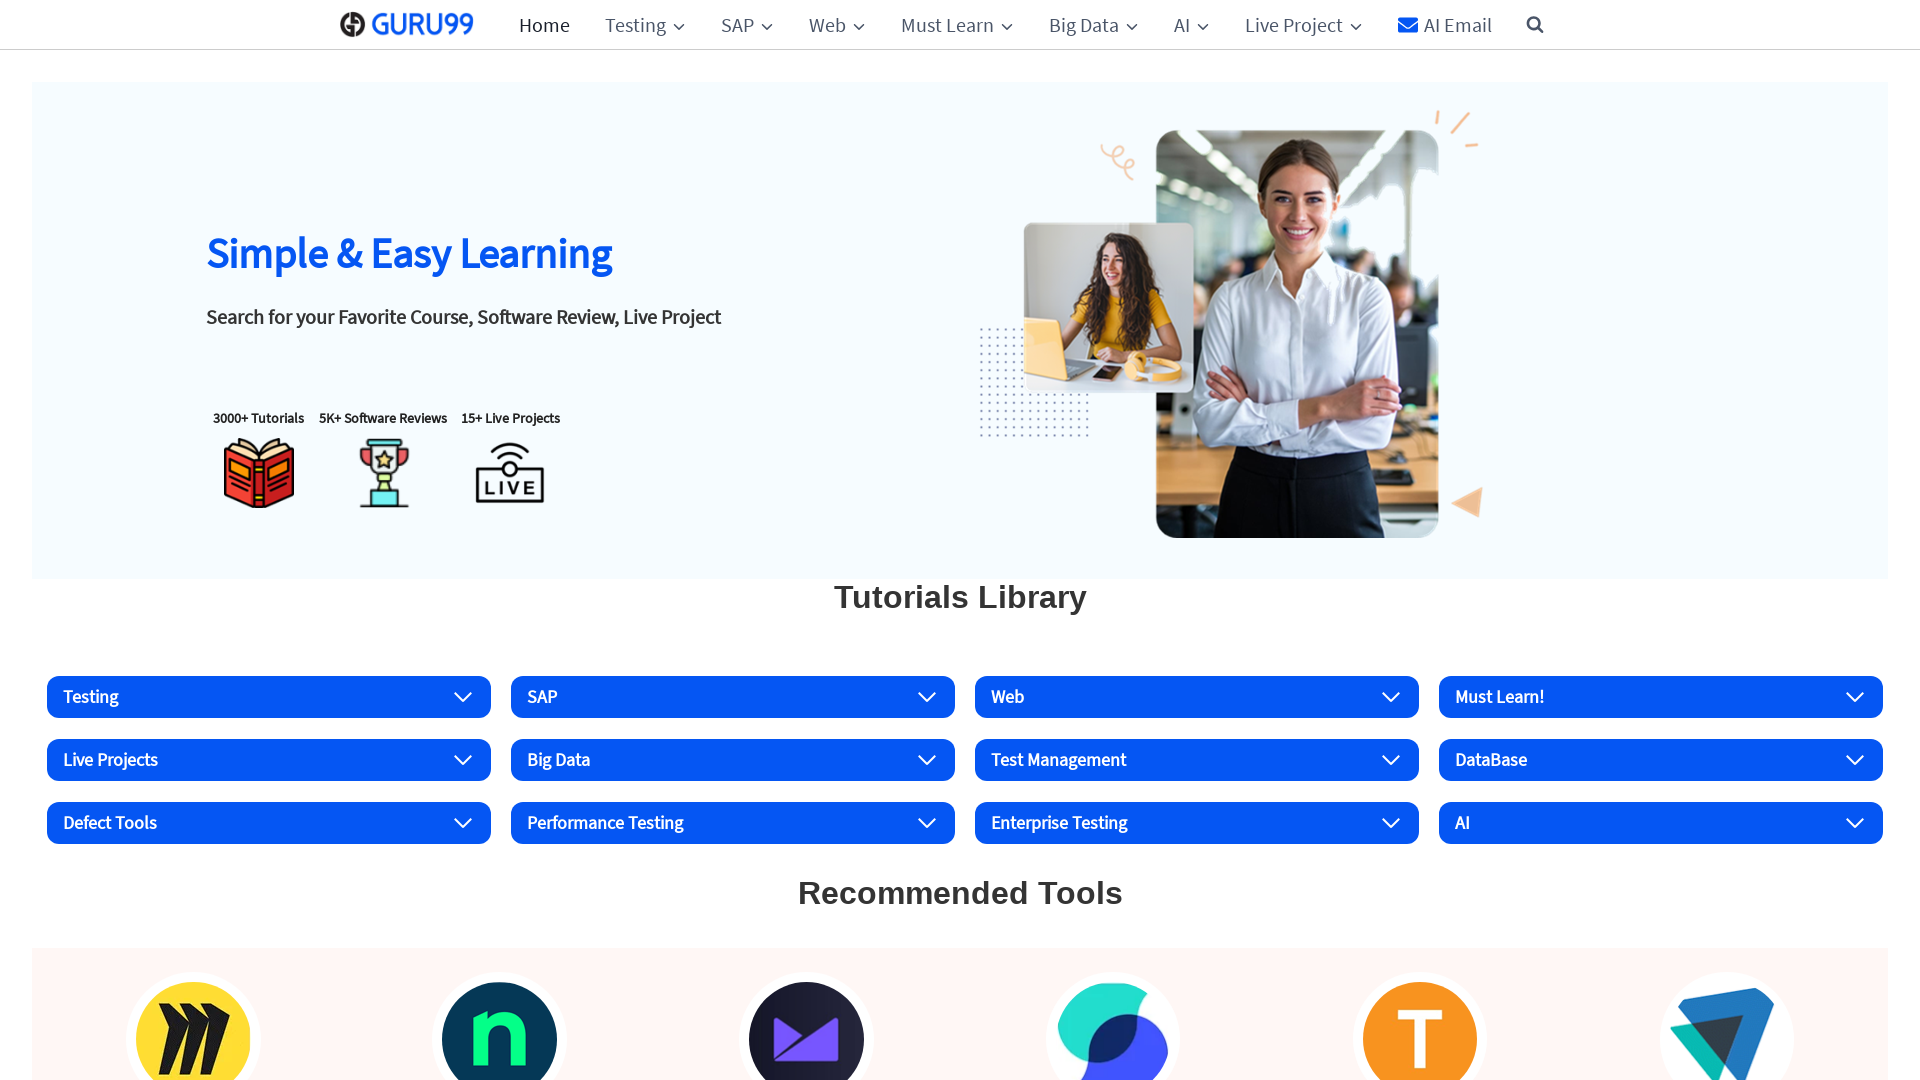

Page loaded and DOM content ready
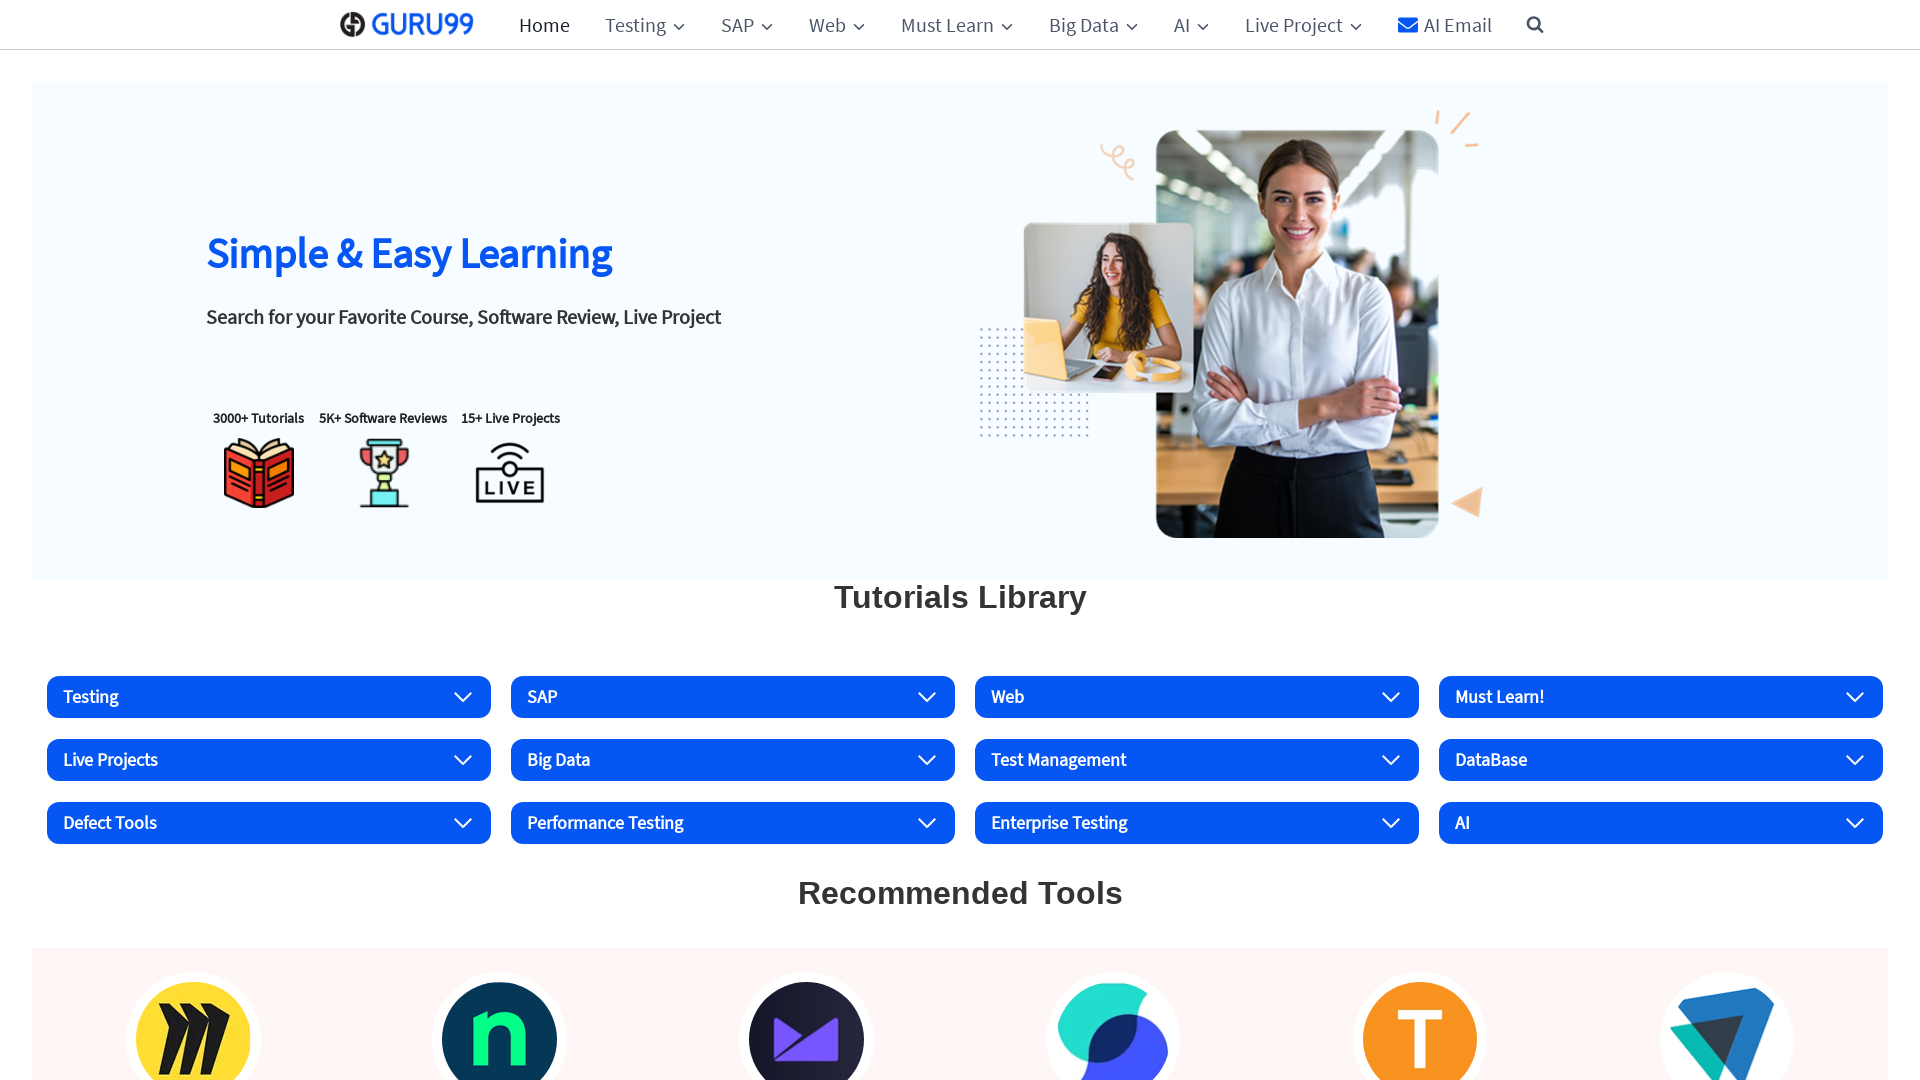

Retrieved page title: 'Guru99: Free Online Tutorials and Business Software Reviews'
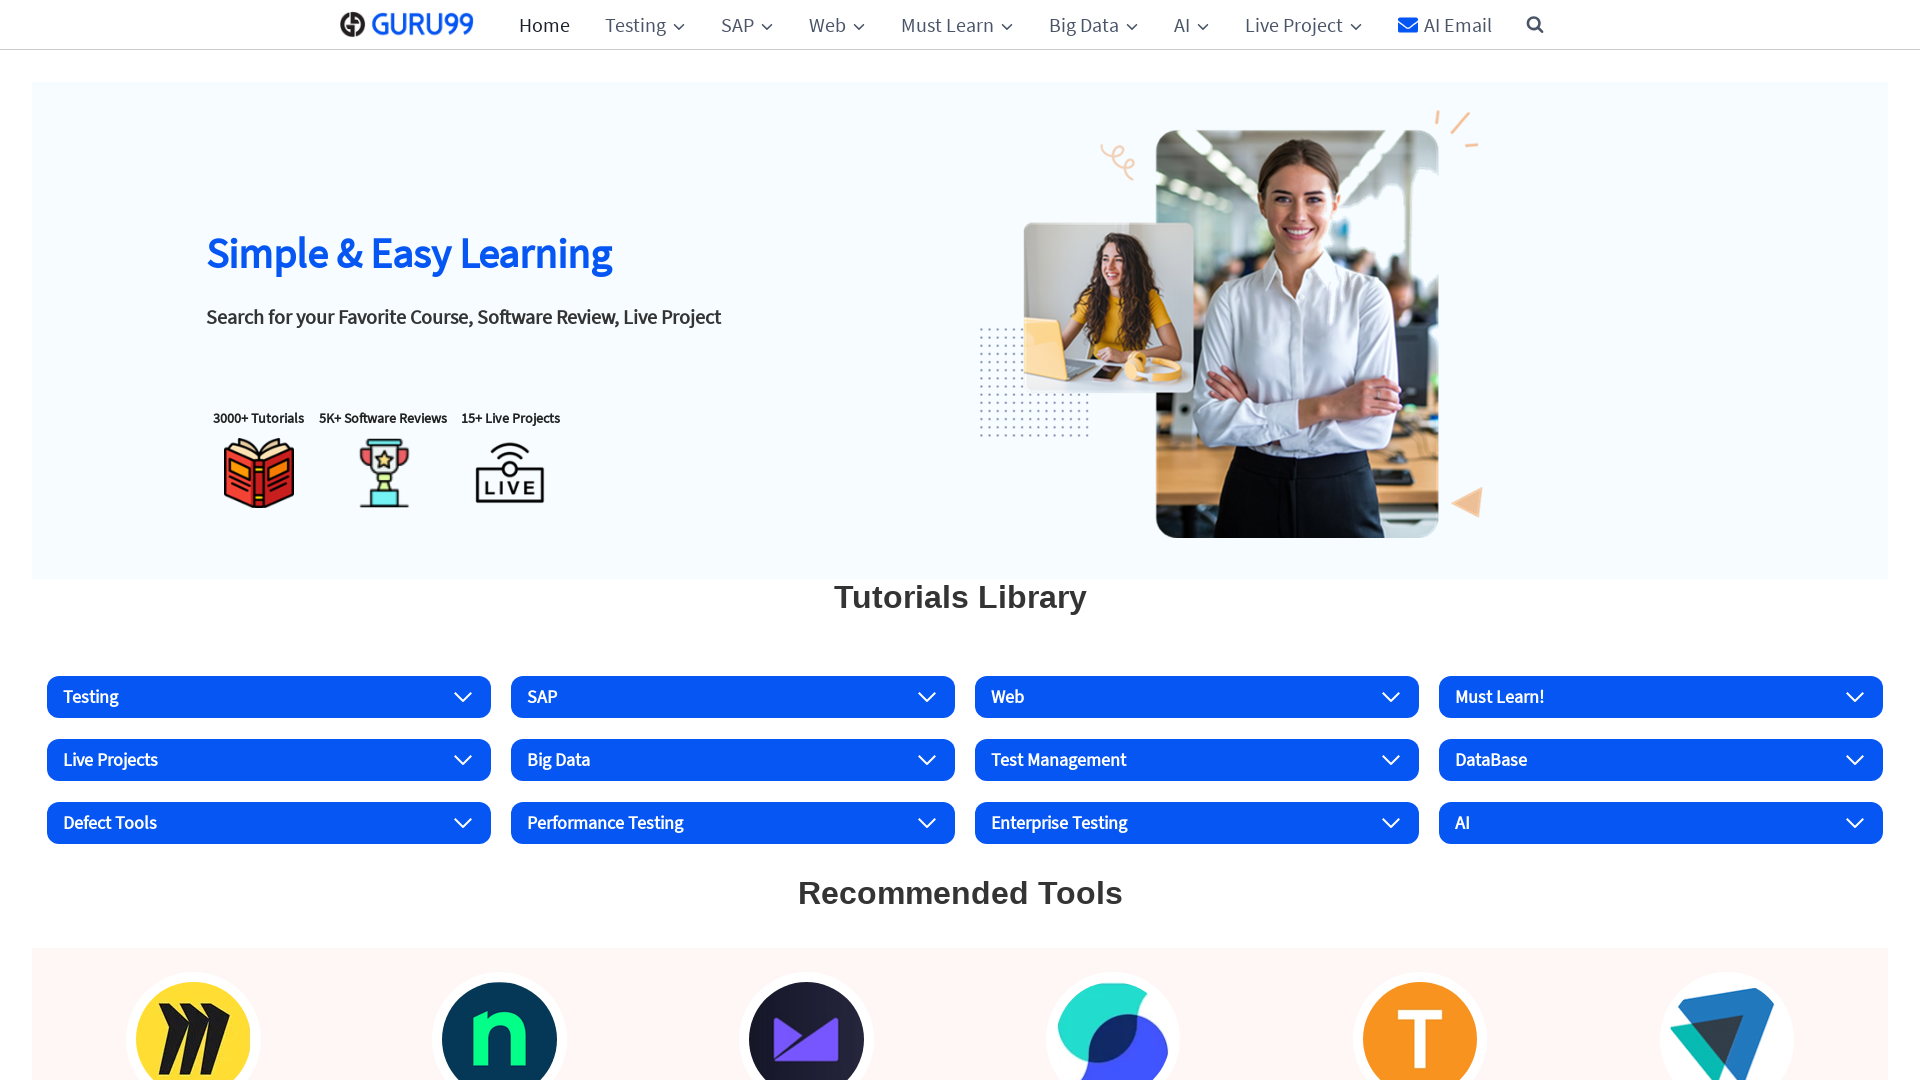

Test failed - expected title 'Meet Guru99' but got 'Guru99: Free Online Tutorials and Business Software Reviews'
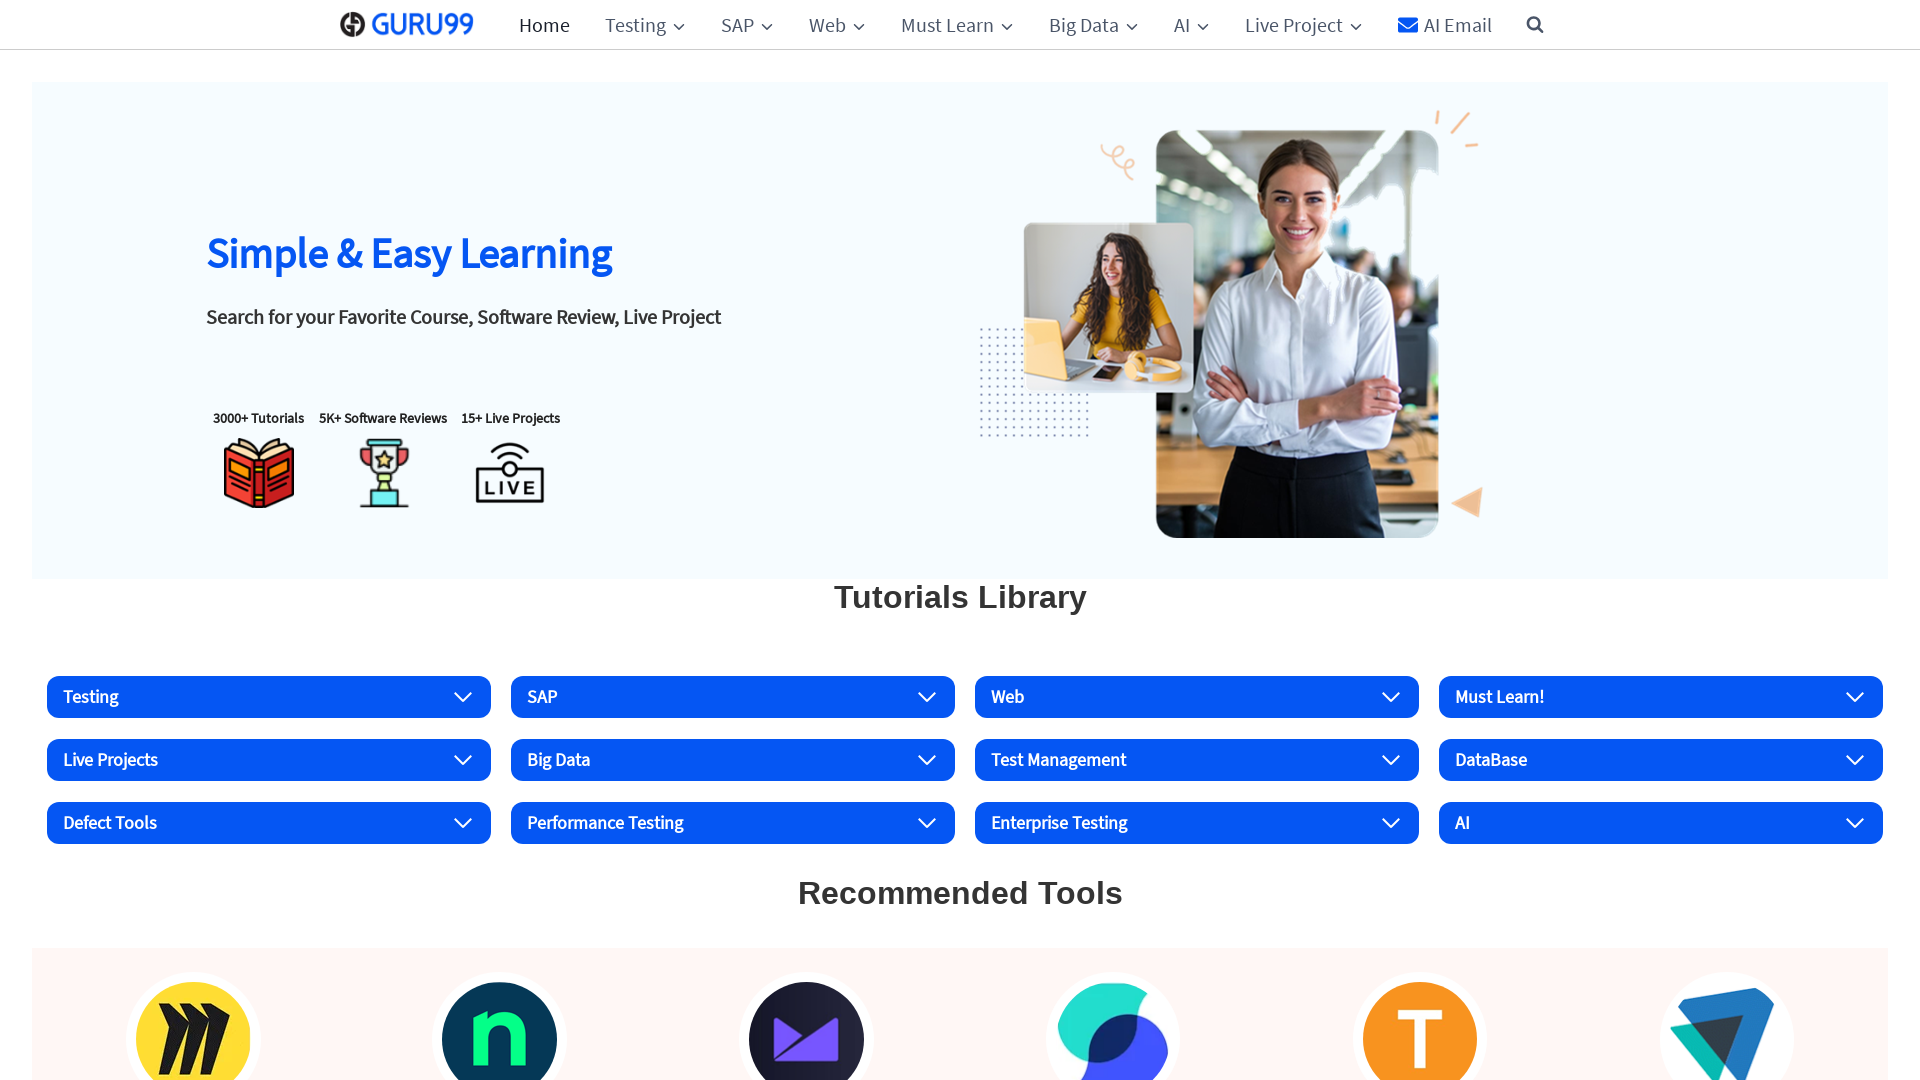

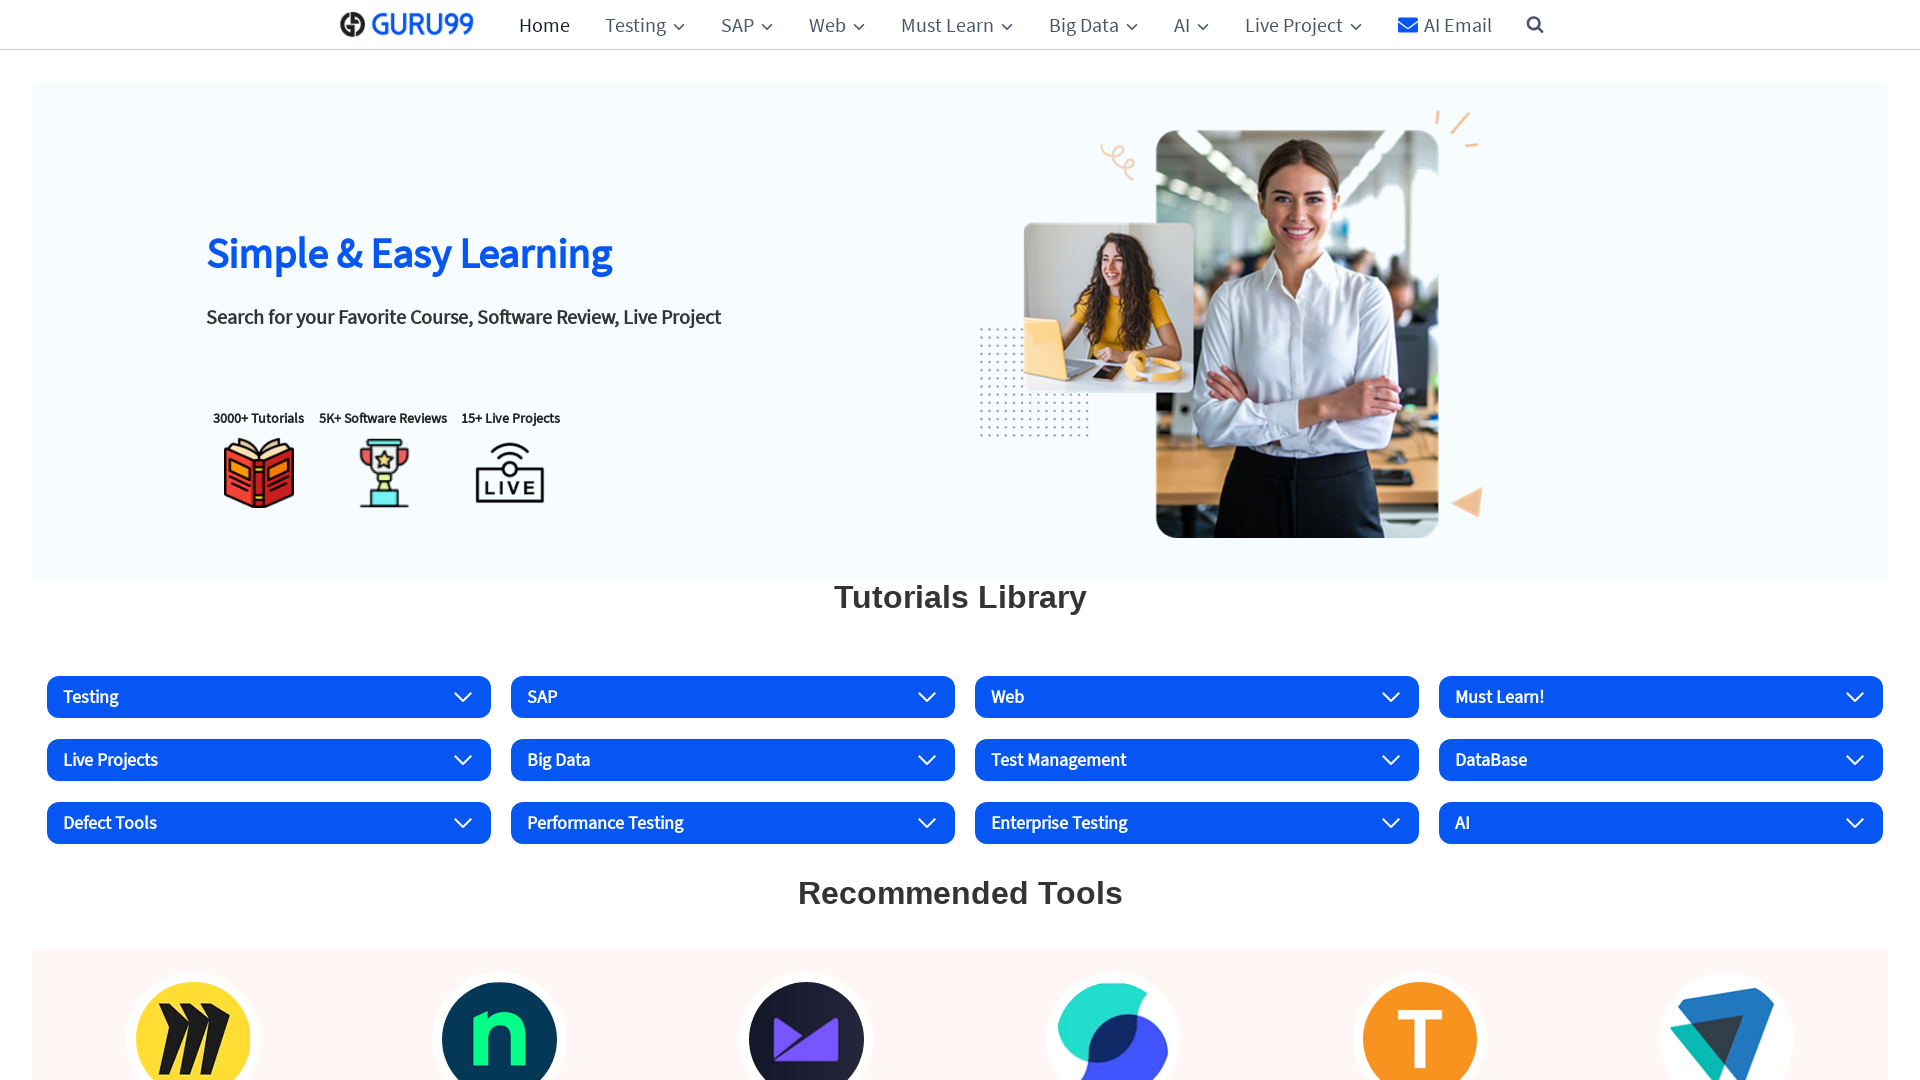